Tests a dynamic loading page by clicking a start button and waiting for a "Hello World!" finish message to appear

Starting URL: http://the-internet.herokuapp.com/dynamic_loading/2

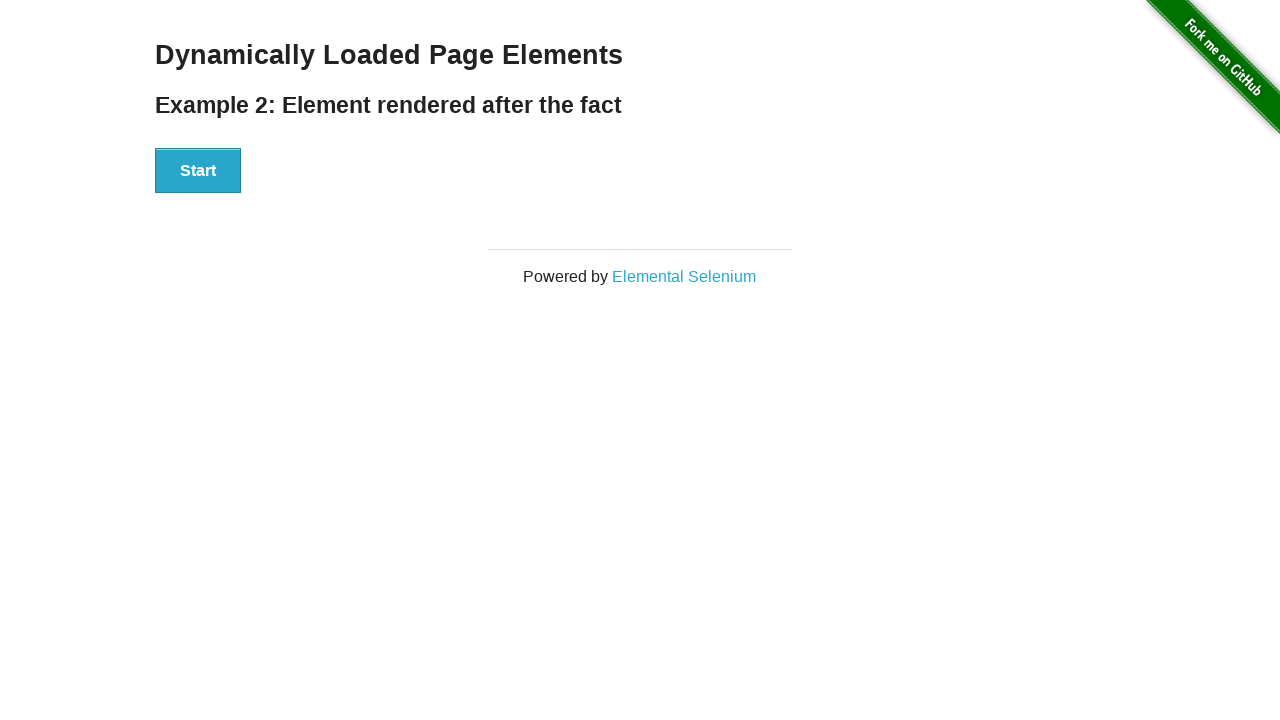

Clicked start button to trigger dynamic loading at (198, 171) on #start button
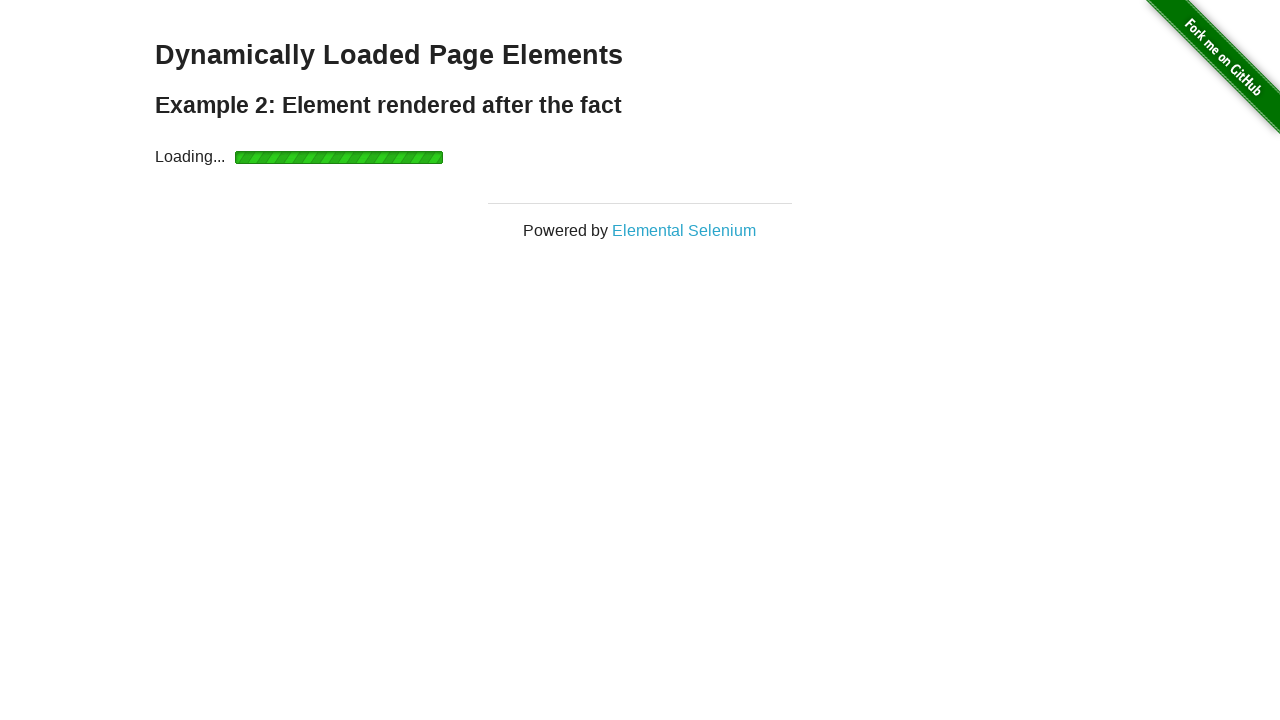

Waited for finish element to appear
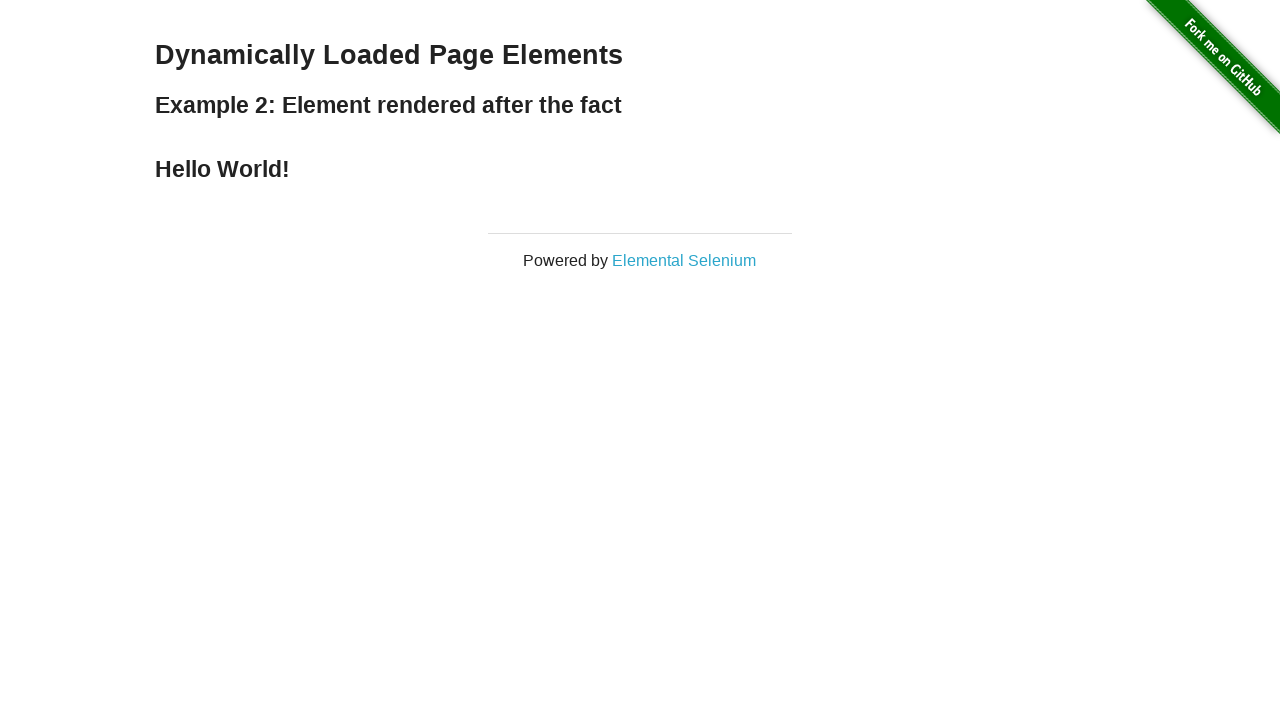

Retrieved finish element text content
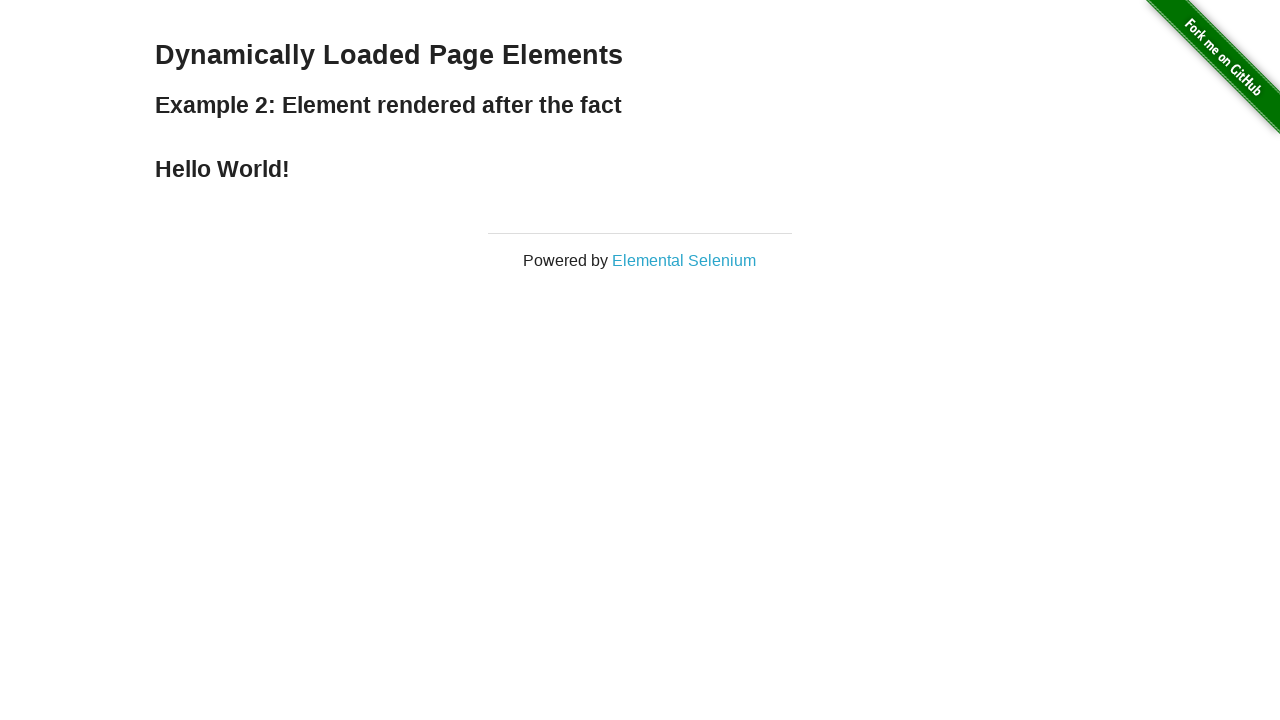

Verified finish text equals 'Hello World!'
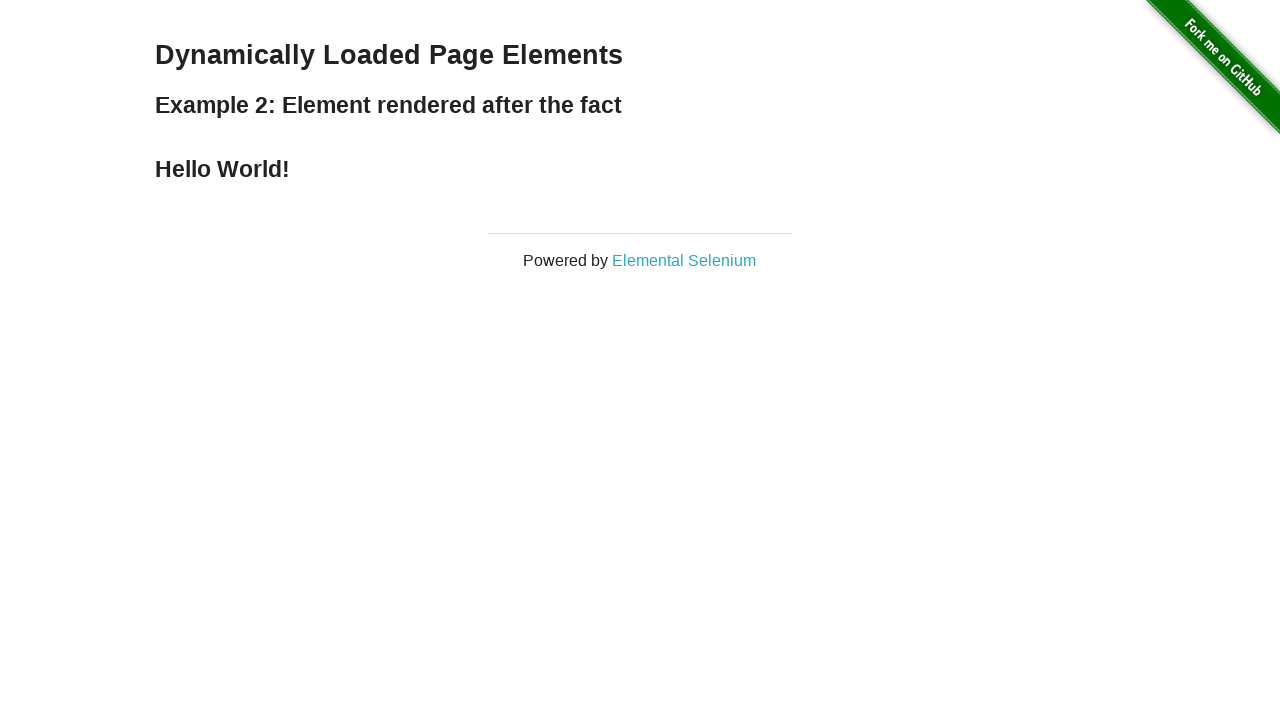

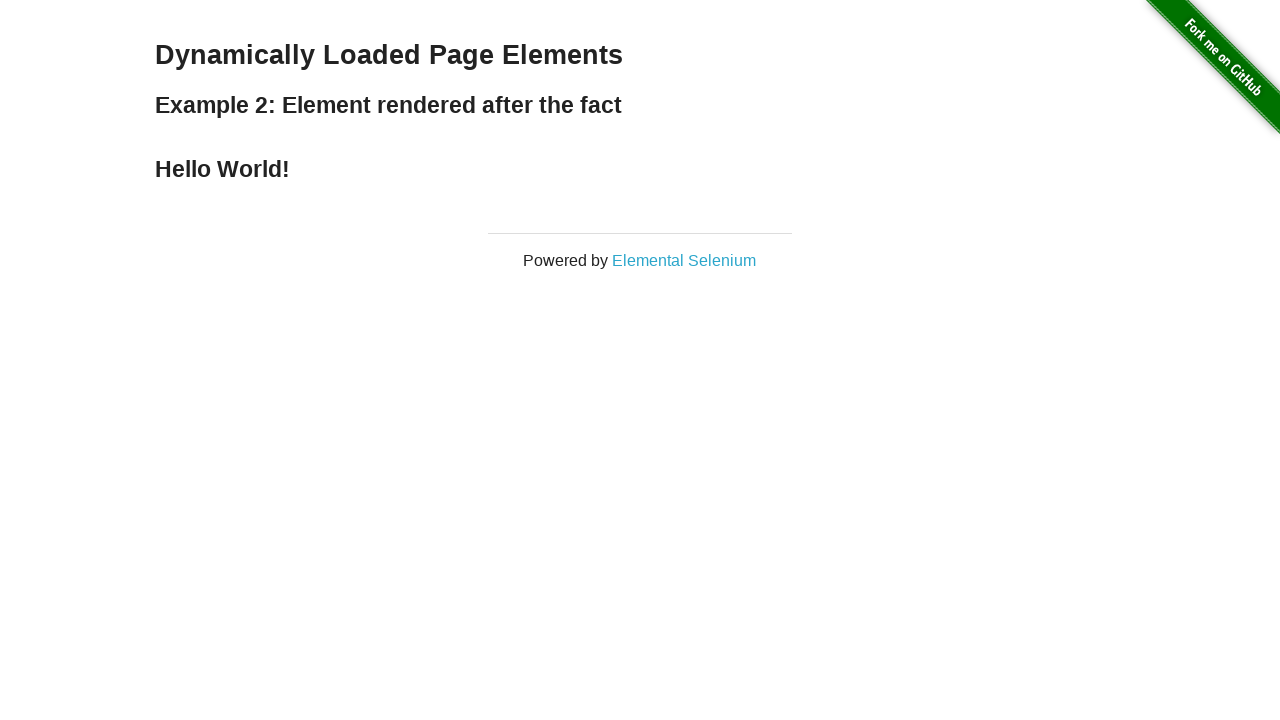